Tests a simple form by filling in first name, last name, city, and country fields, then submitting the form by clicking the button.

Starting URL: http://suninjuly.github.io/simple_form_find_task.html

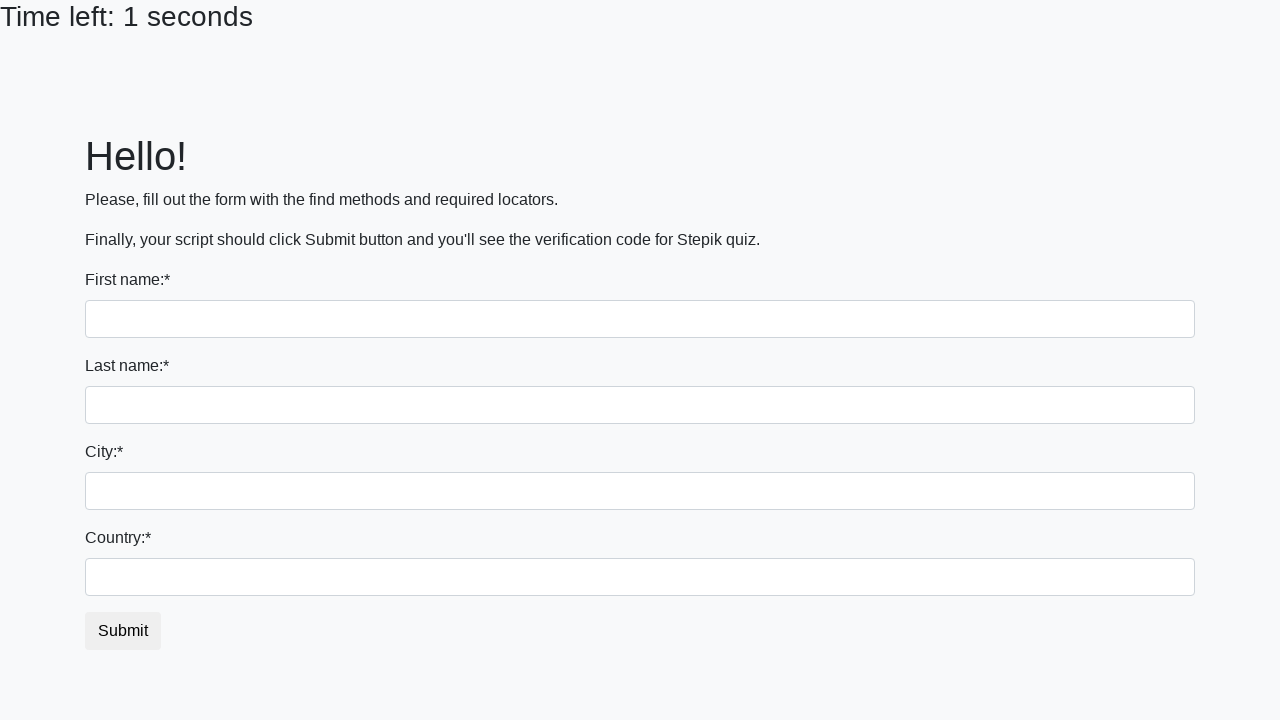

Filled first name field with 'Ivan' on .form-group:first-of-type input
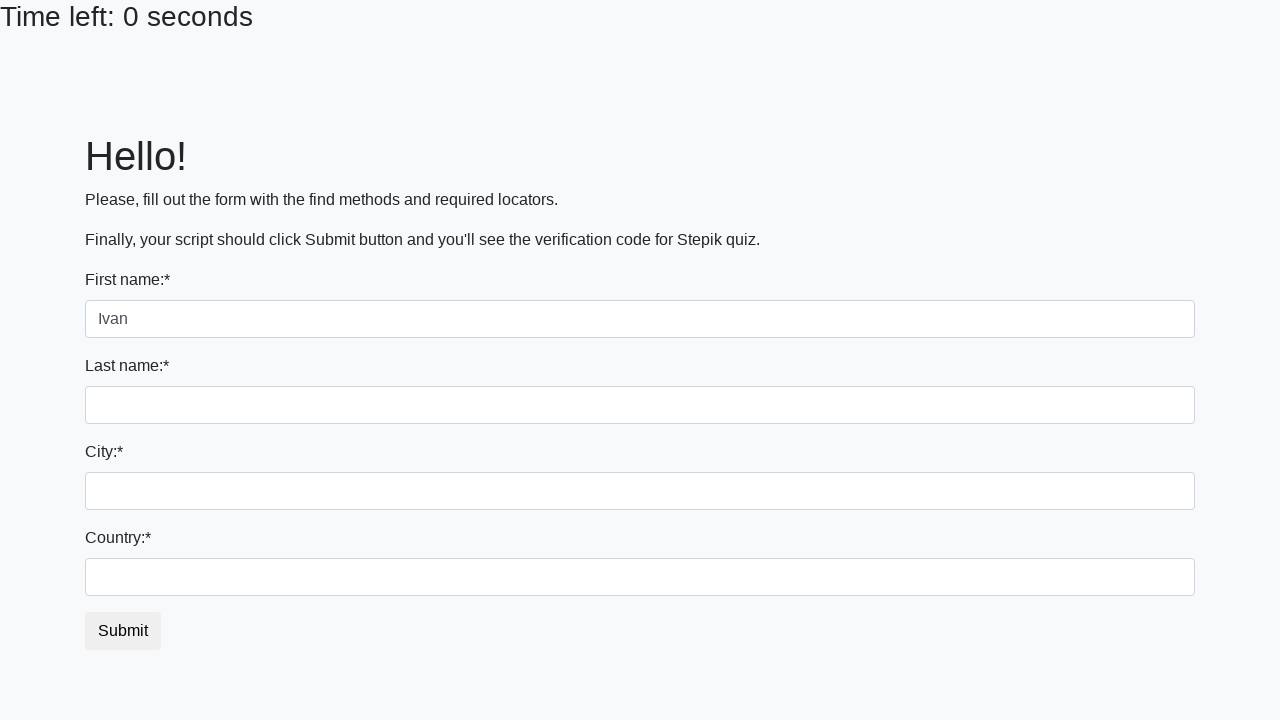

Filled last name field with 'Petrov' on input[name='last_name']
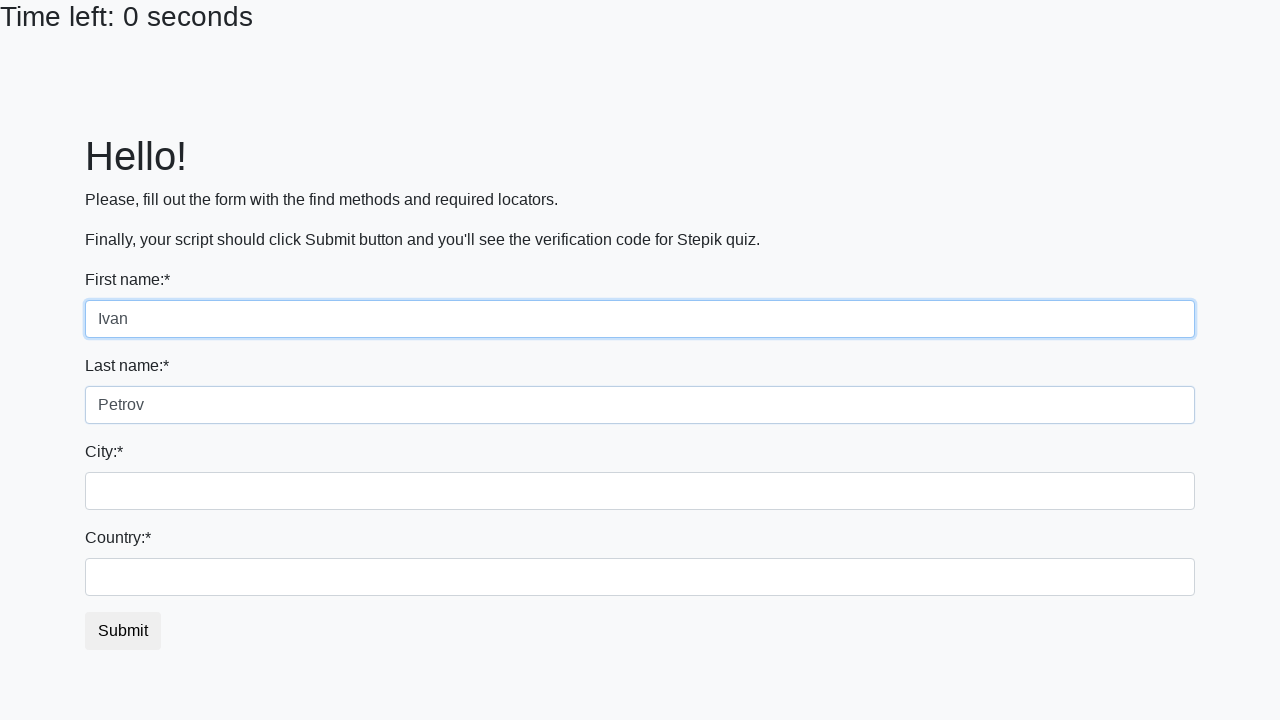

Filled city field with 'Smolensk' on .form-control.city
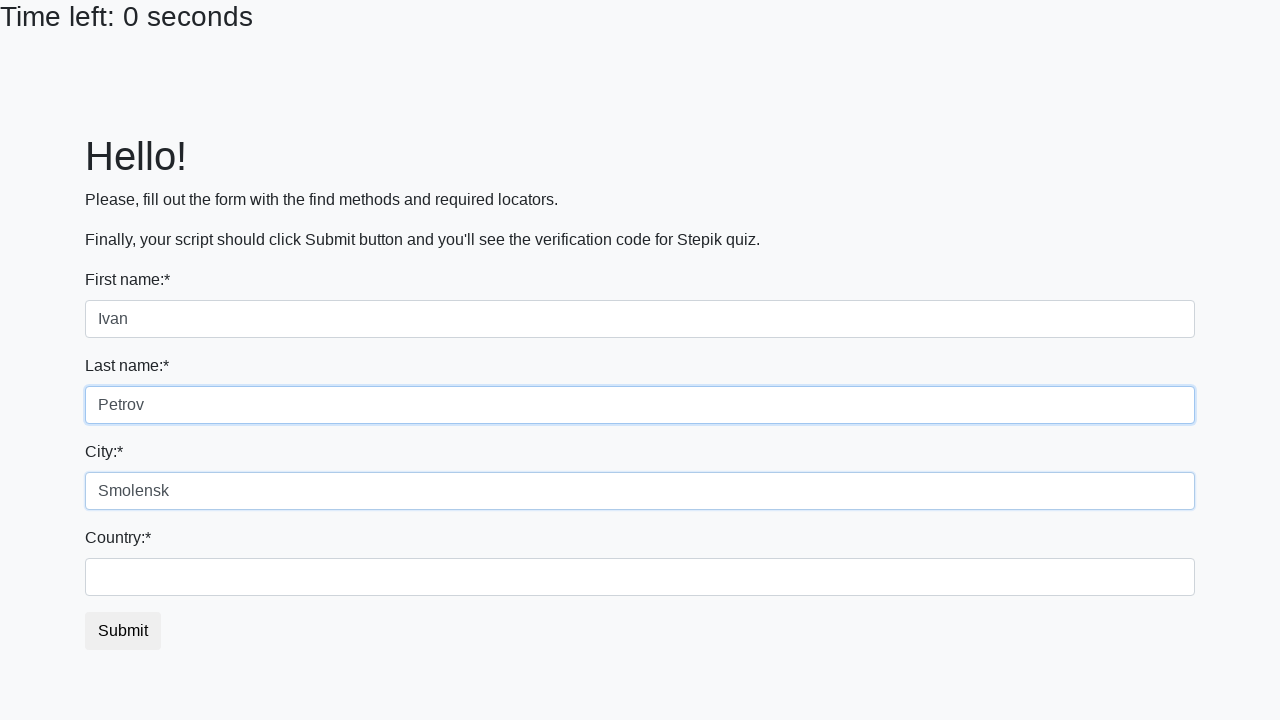

Filled country field with 'Russia' on #country
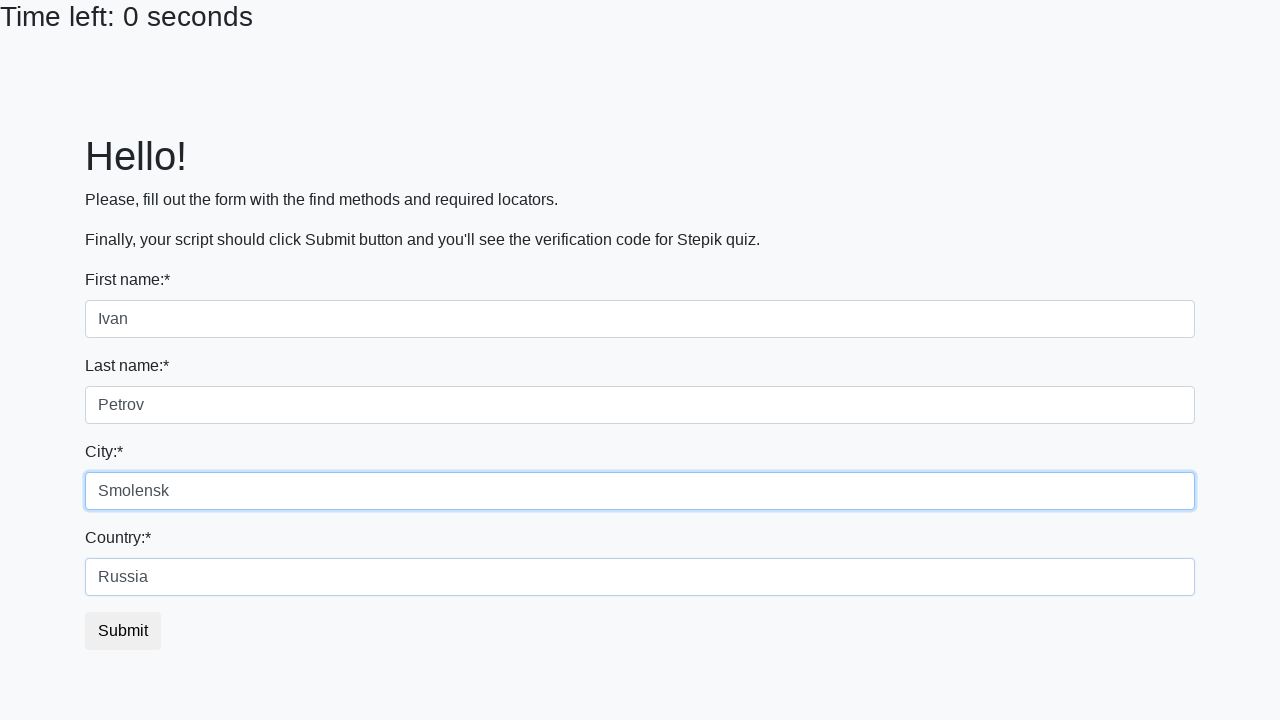

Clicked submit button to submit the form at (123, 631) on button.btn
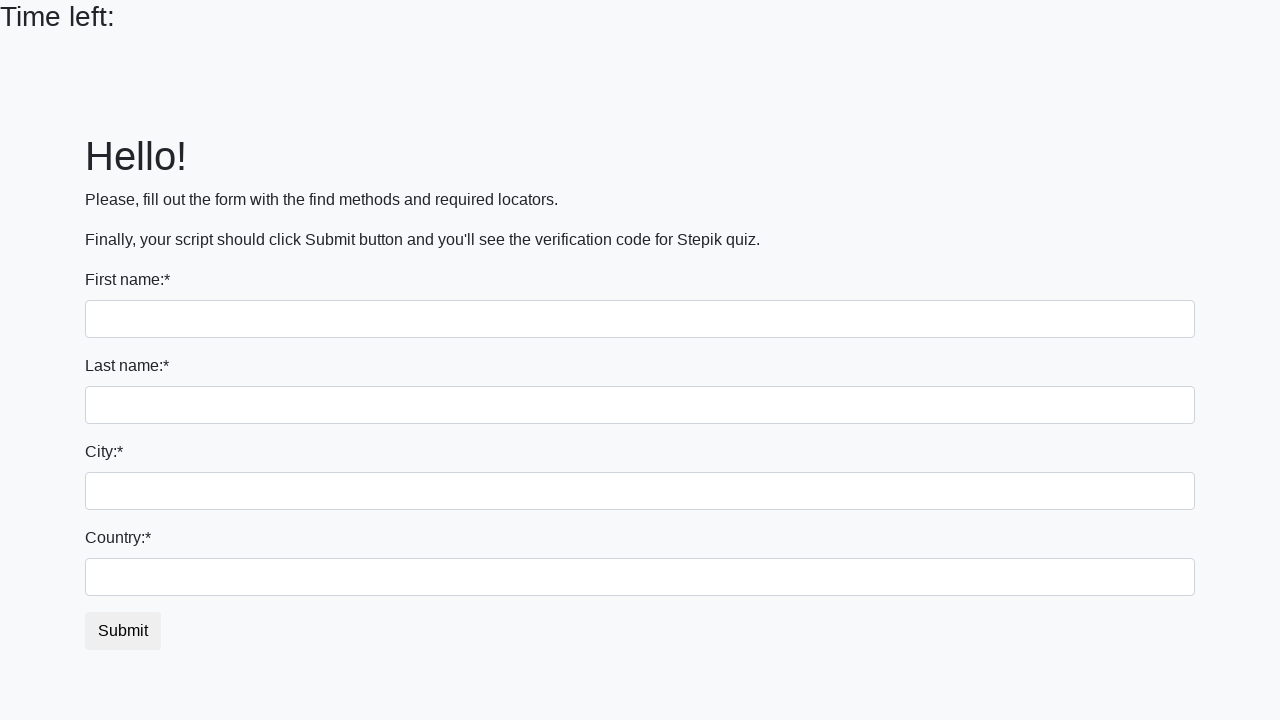

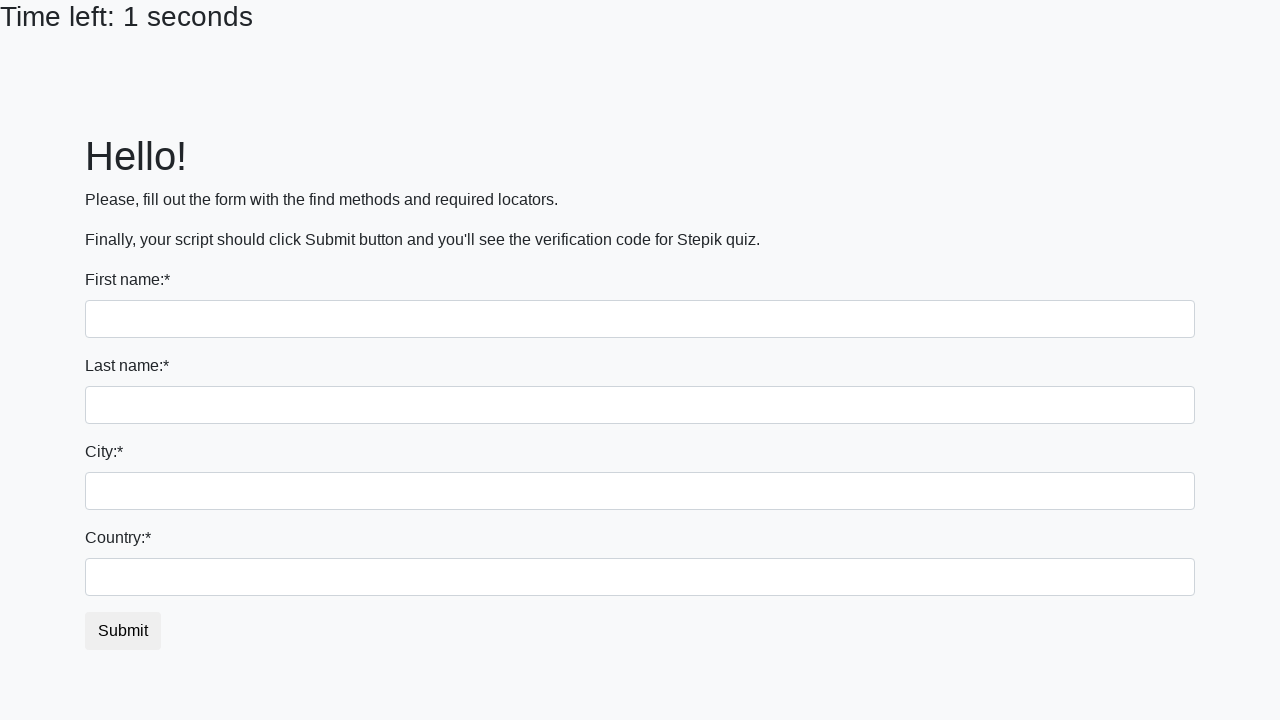